Tests entering text in a JavaScript prompt and accepting it, then verifying the entered text is displayed

Starting URL: https://the-internet.herokuapp.com/javascript_alerts

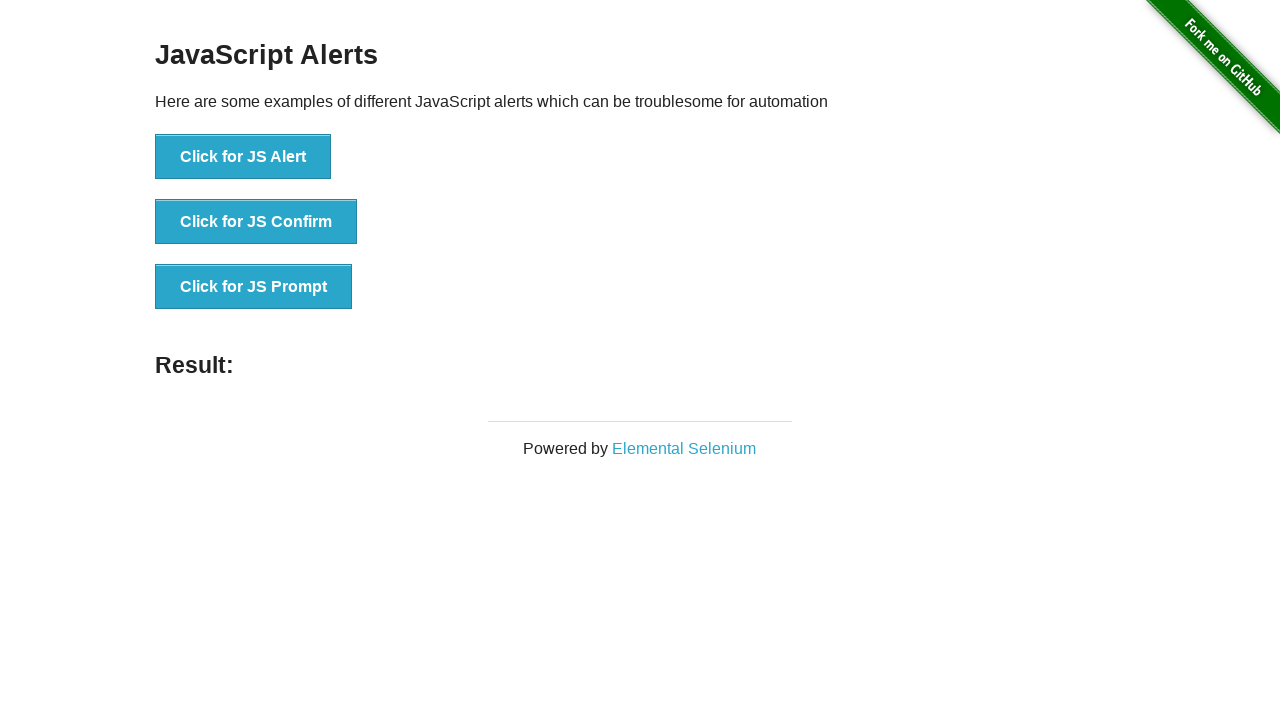

Set up dialog handler to accept prompt with text 'Hello!'
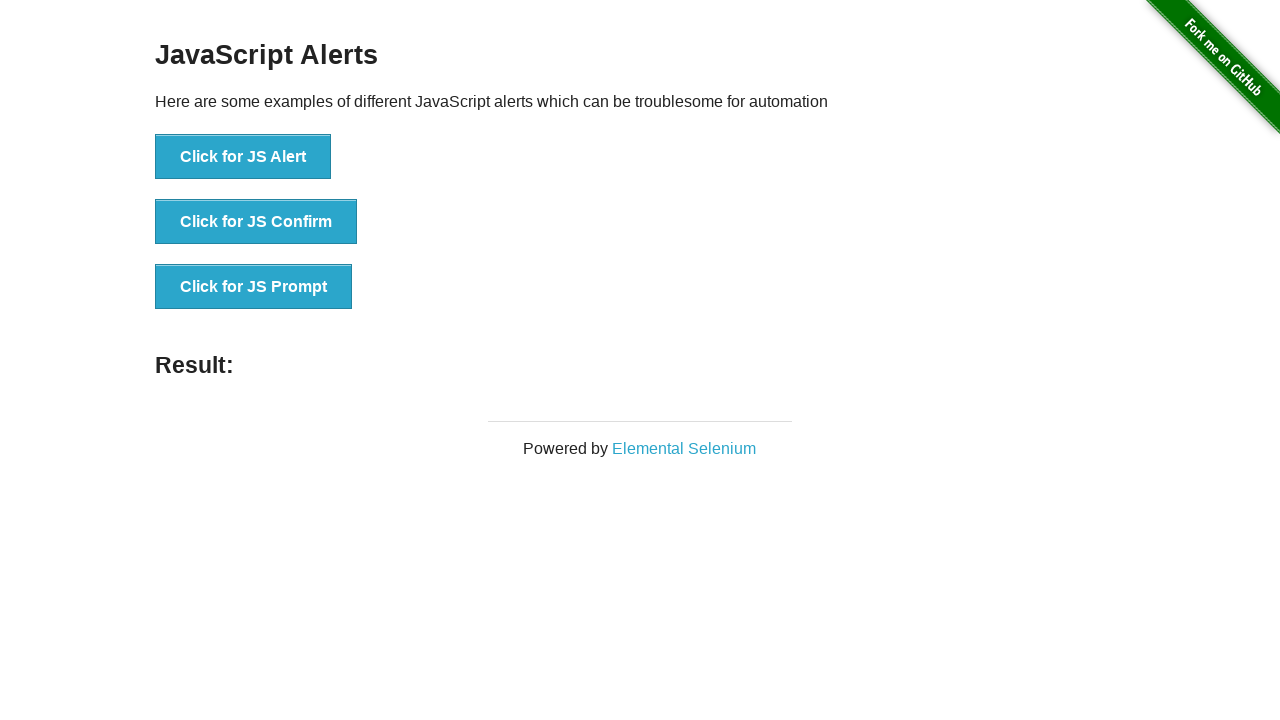

Clicked the JS Prompt button at (254, 287) on text="Click for JS Prompt"
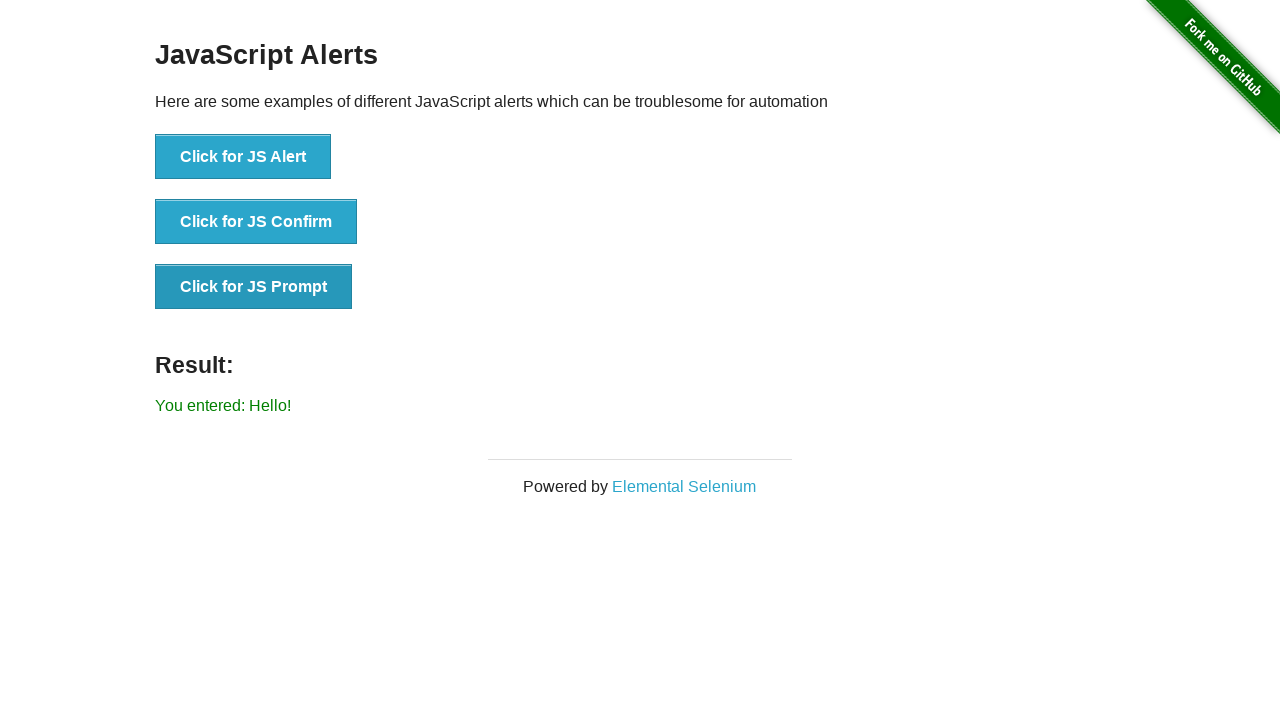

Retrieved result text from #result element
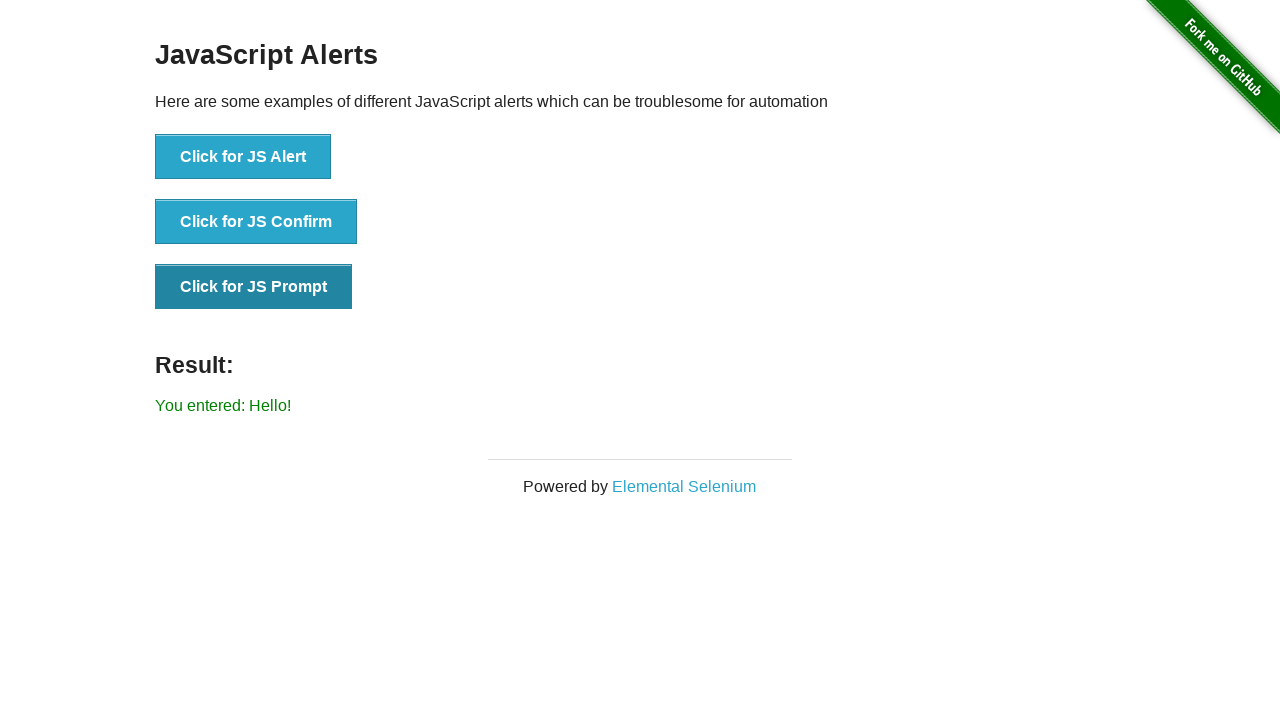

Verified result text matches expected 'You entered: Hello!'
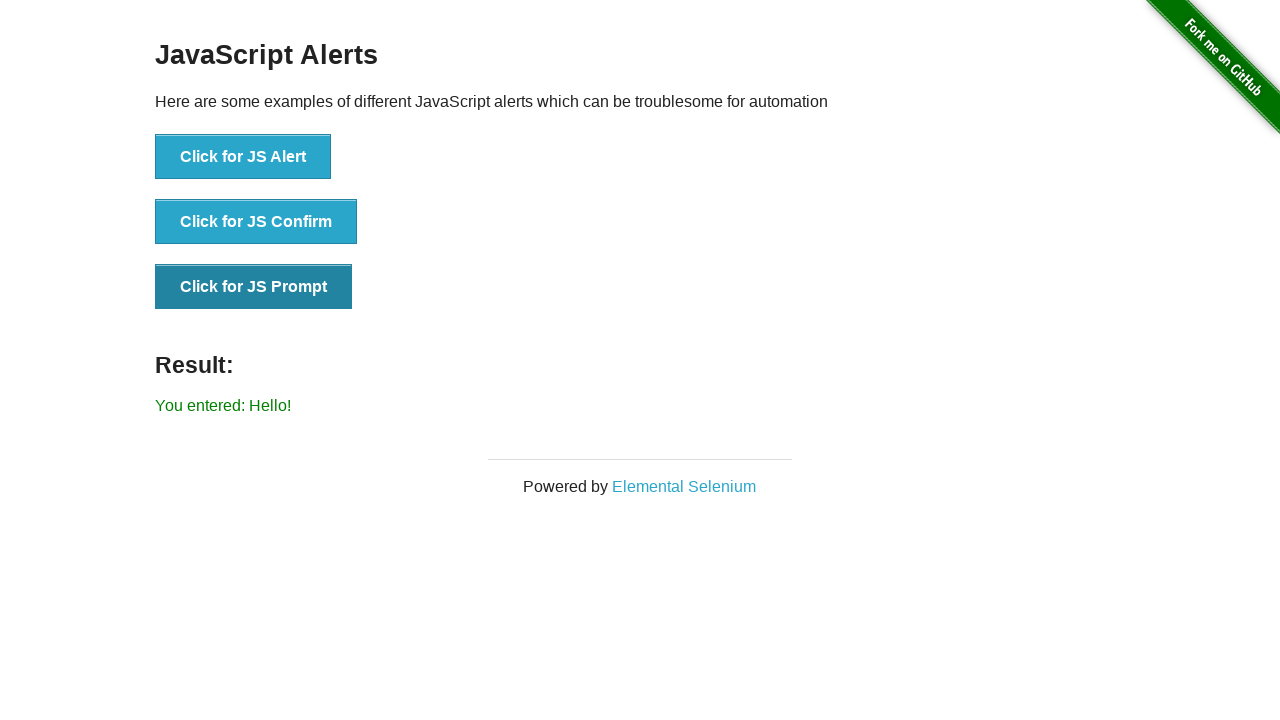

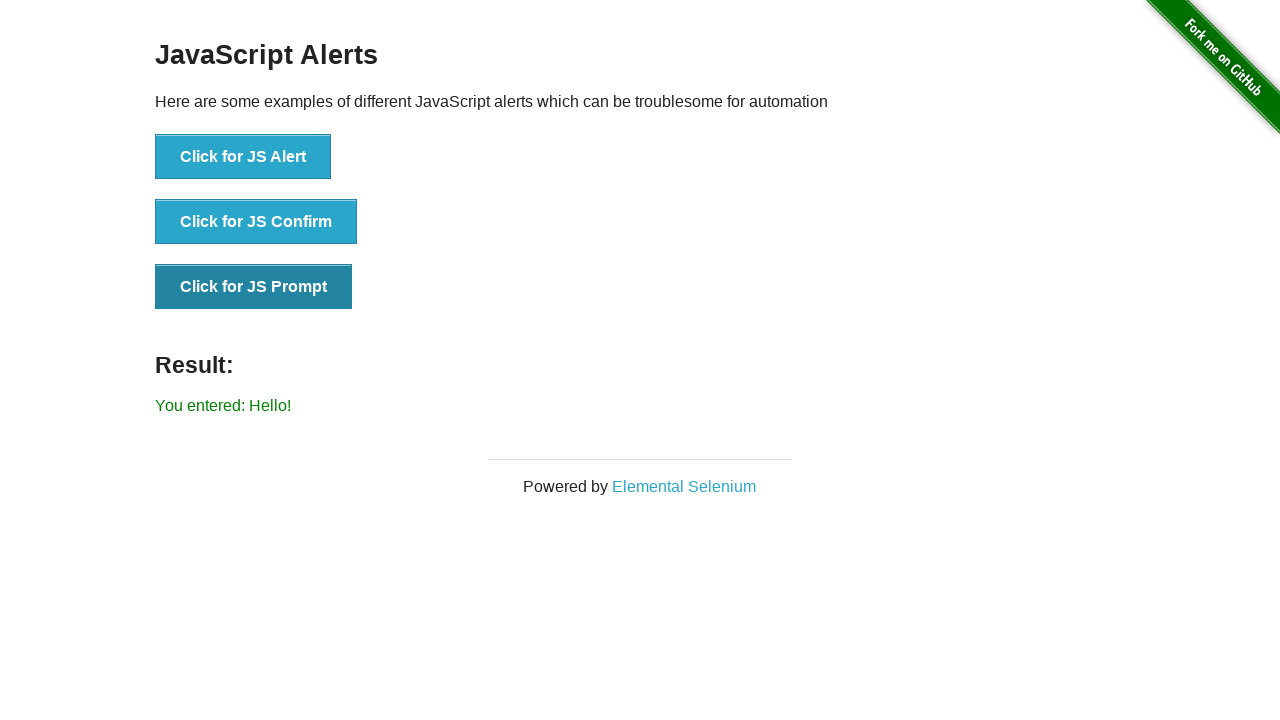